Verifies that the OrangeHRM login page loads correctly by checking that the page title matches "OrangeHRM"

Starting URL: https://opensource-demo.orangehrmlive.com/web/index.php/auth/login

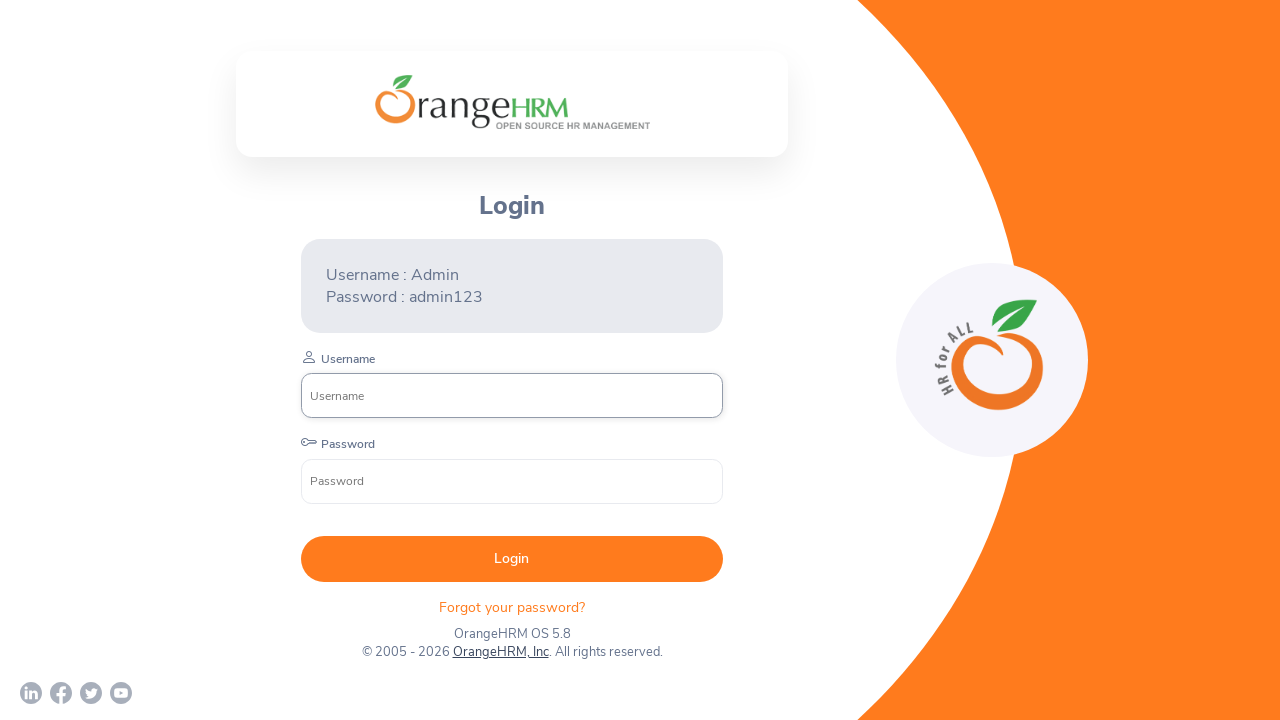

Waited for page to reach domcontentloaded state
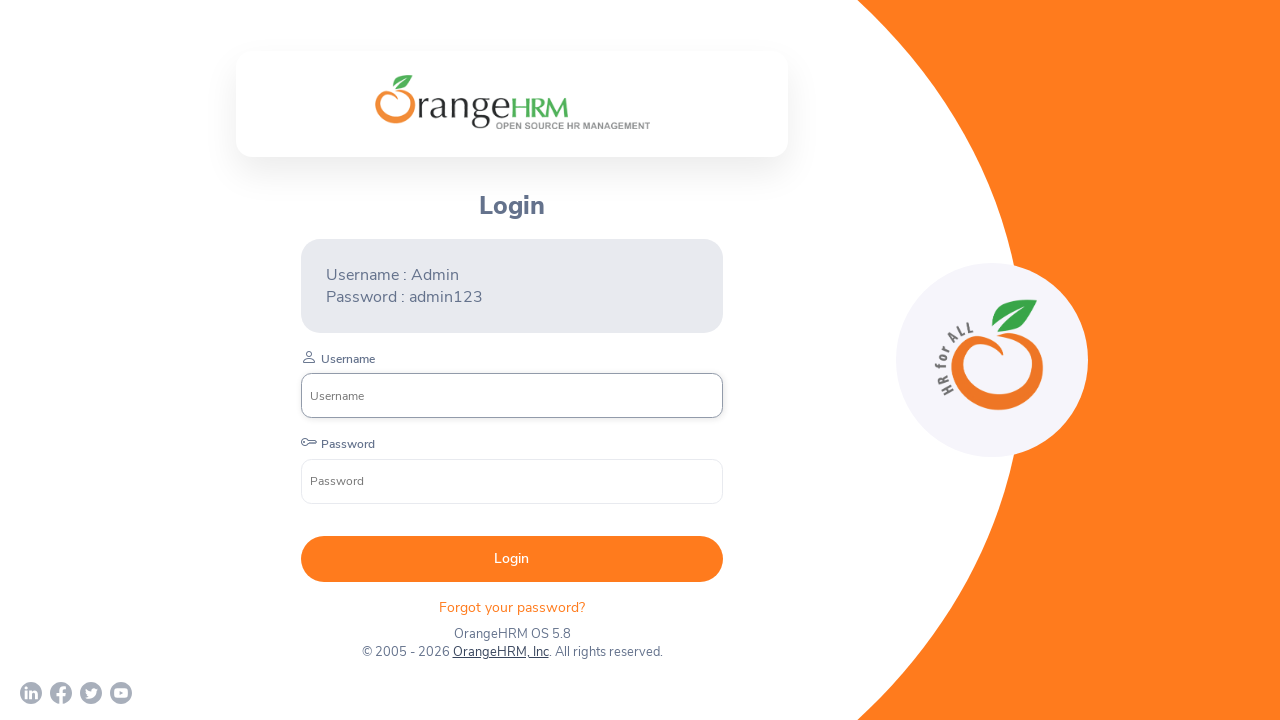

Retrieved page title: OrangeHRM
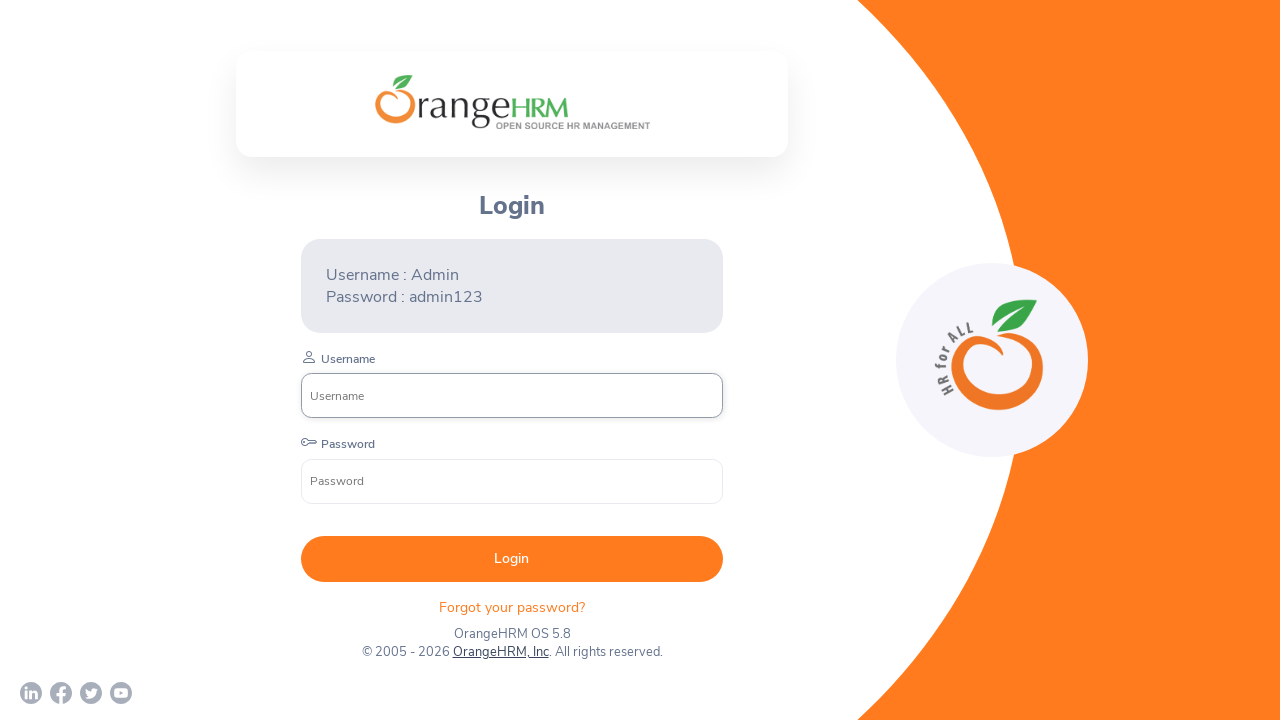

Verified page title matches 'OrangeHRM'
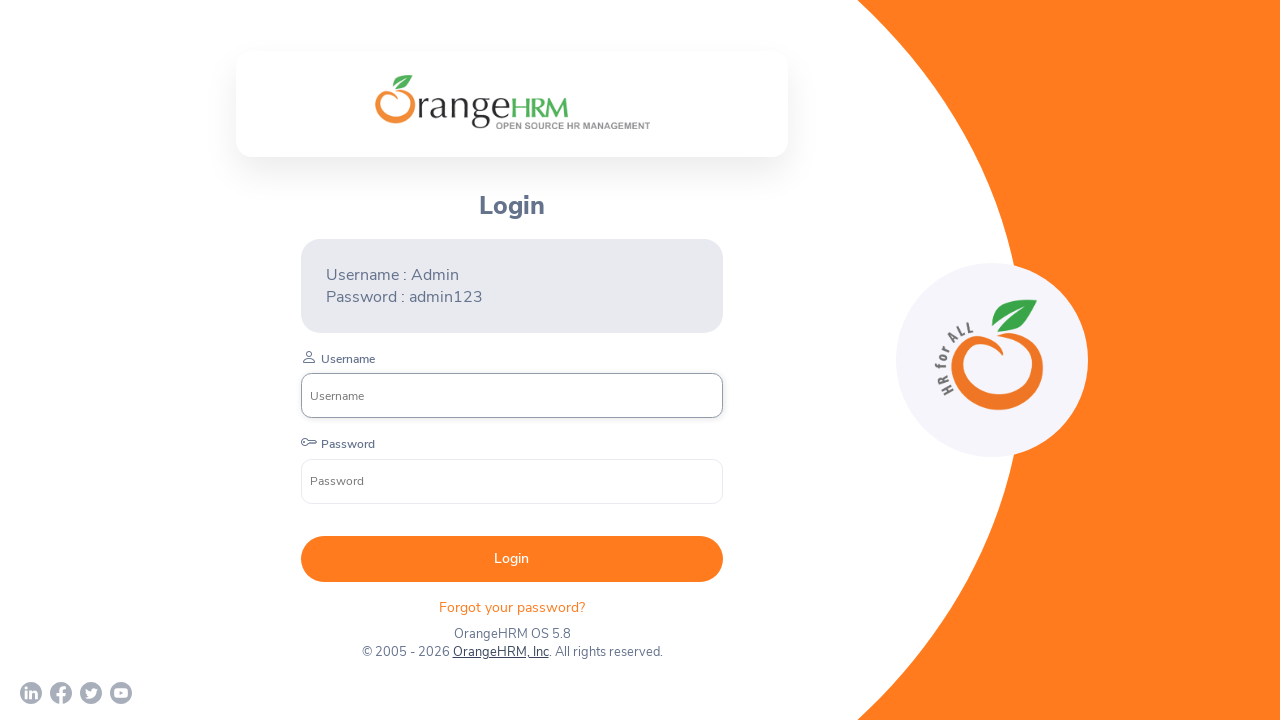

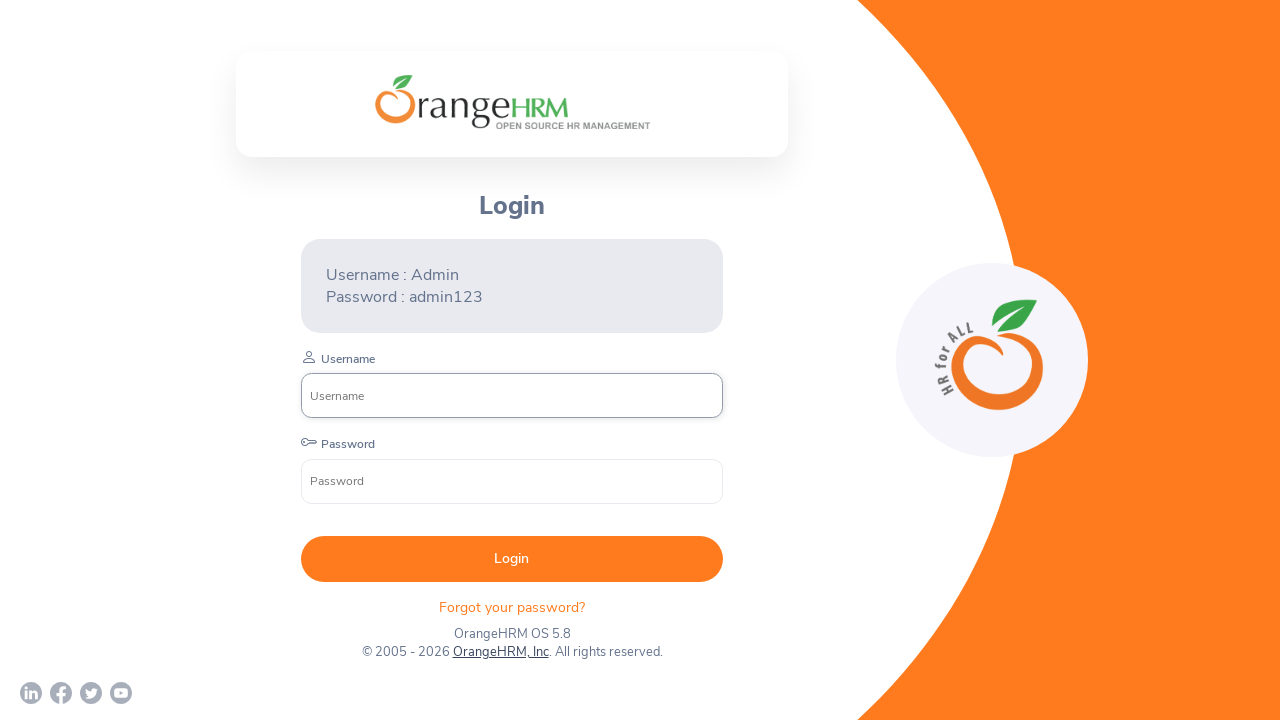